Tests dropdown selection functionality by selecting options using different methods (visible text, index, and value) and verifying dropdown properties

Starting URL: https://www.hyrtutorials.com/p/html-dropdown-elements-practice.html

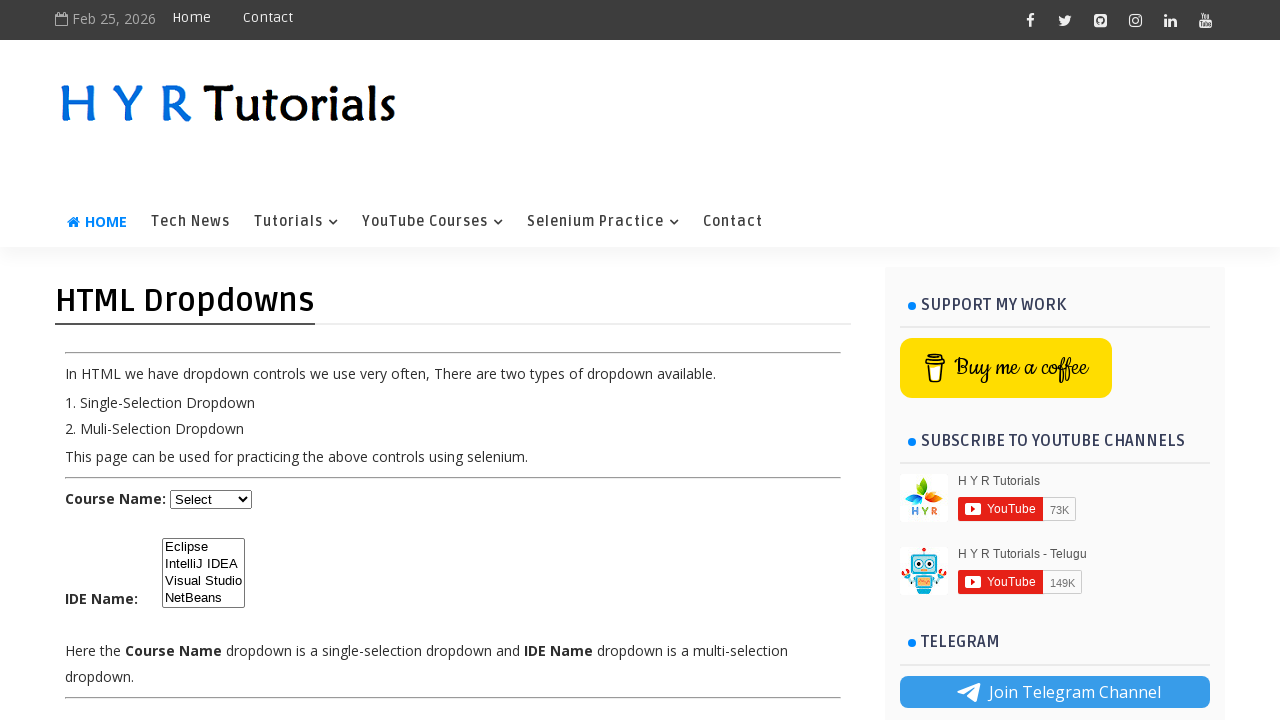

Located dropdown element with id 'course'
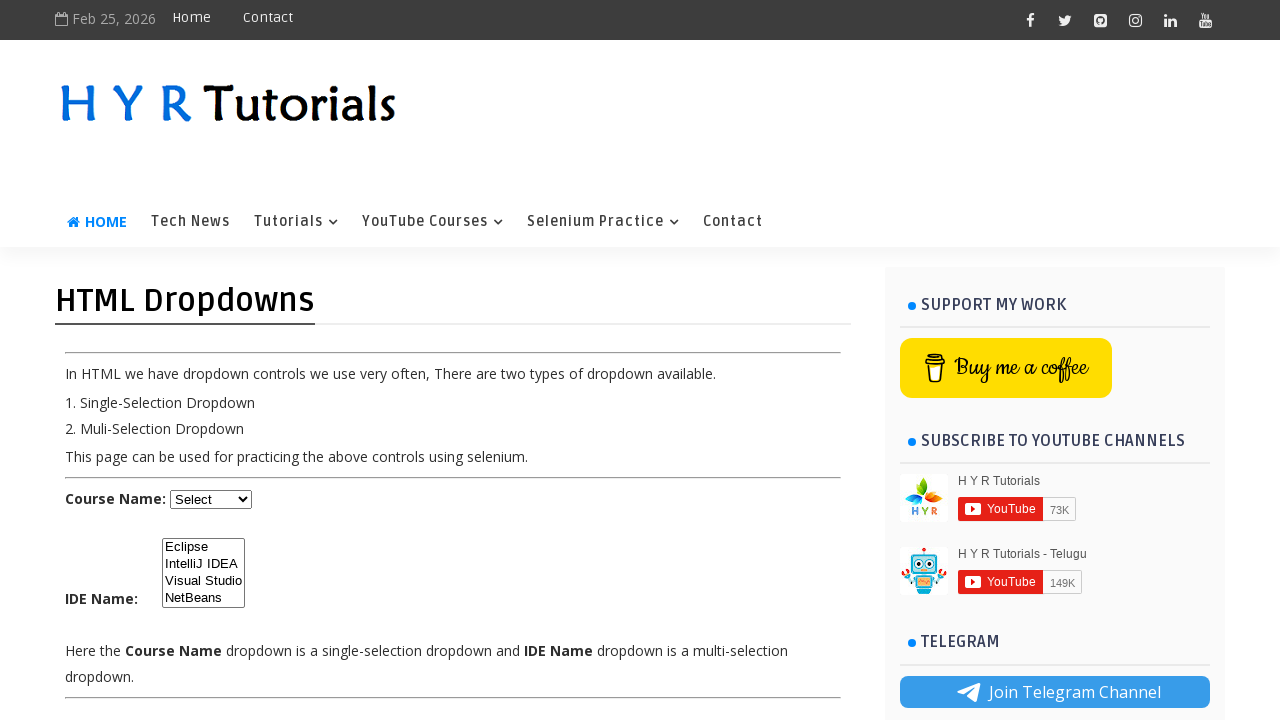

Selected 'Python' option from dropdown by visible text on select#course
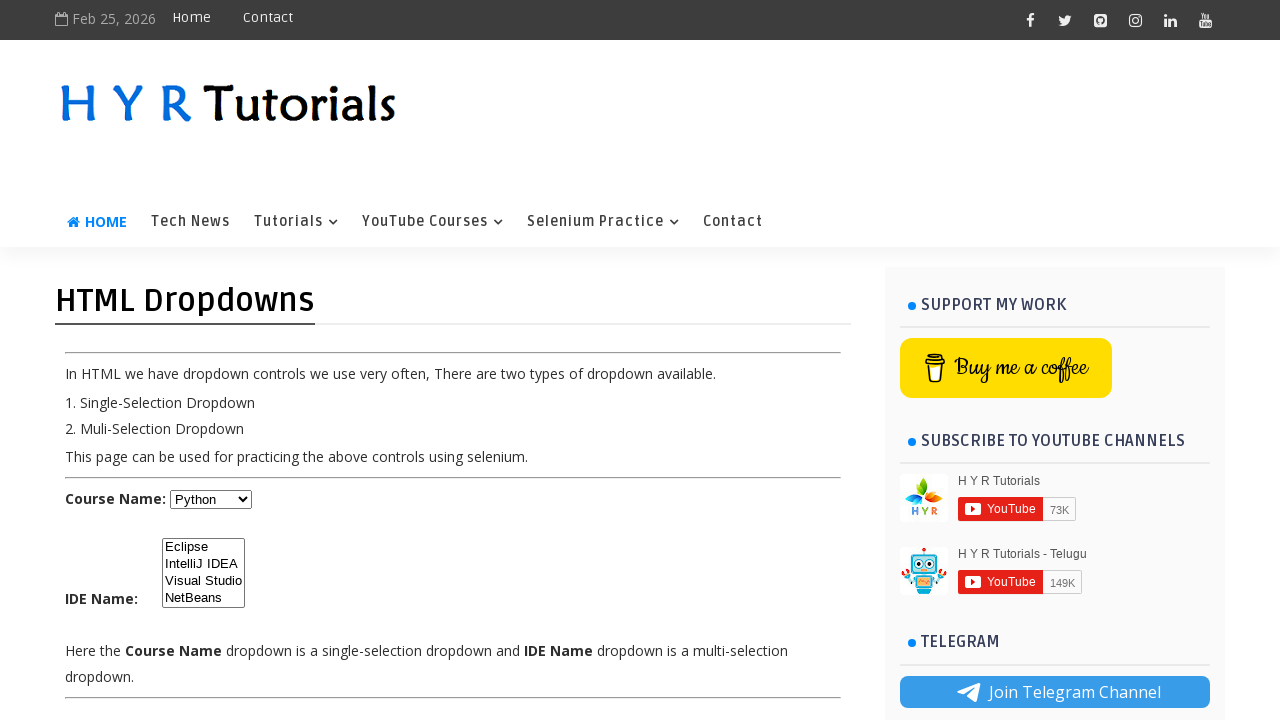

Selected 4th option from dropdown by index on select#course
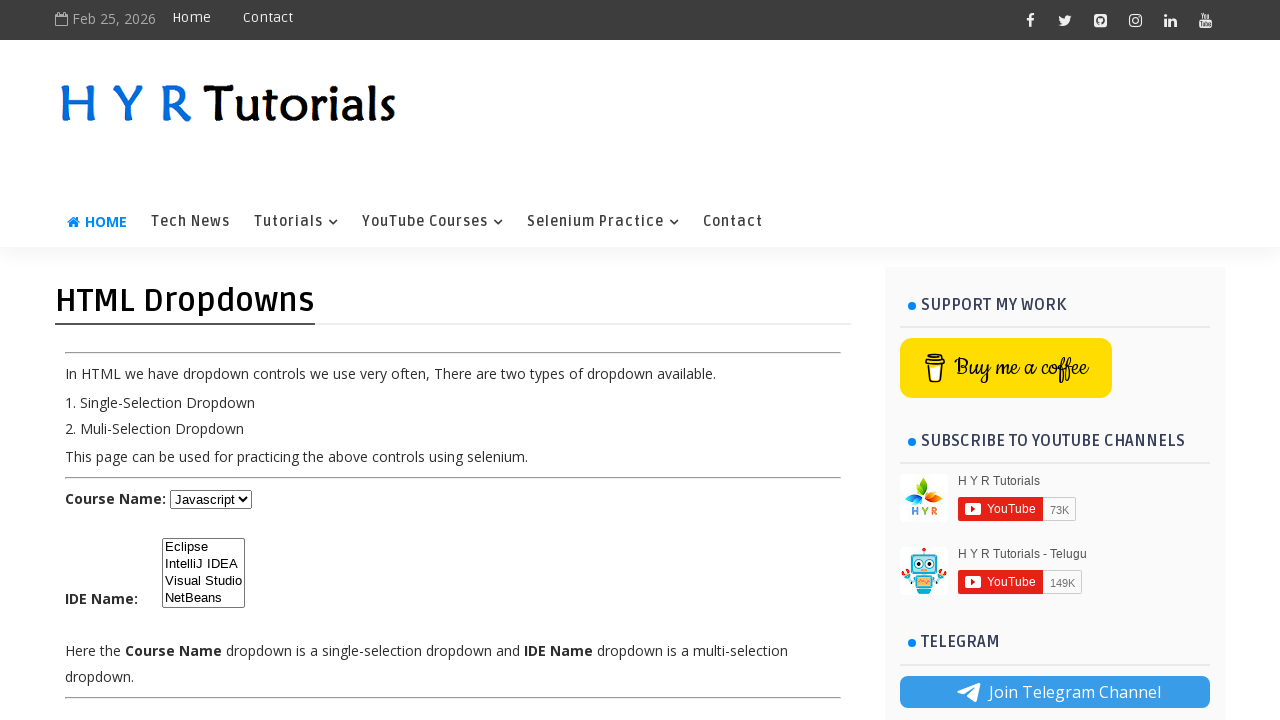

Selected option with value 'js' from dropdown on select#course
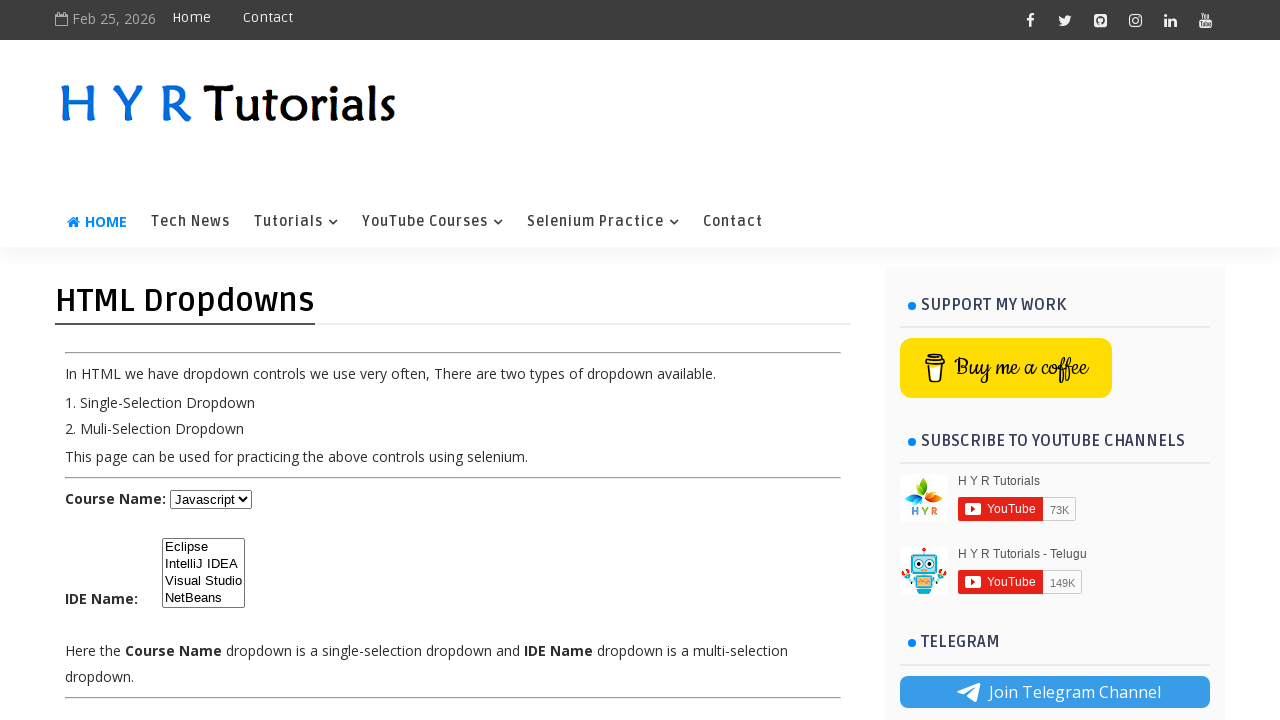

Evaluated dropdown multiple selection property
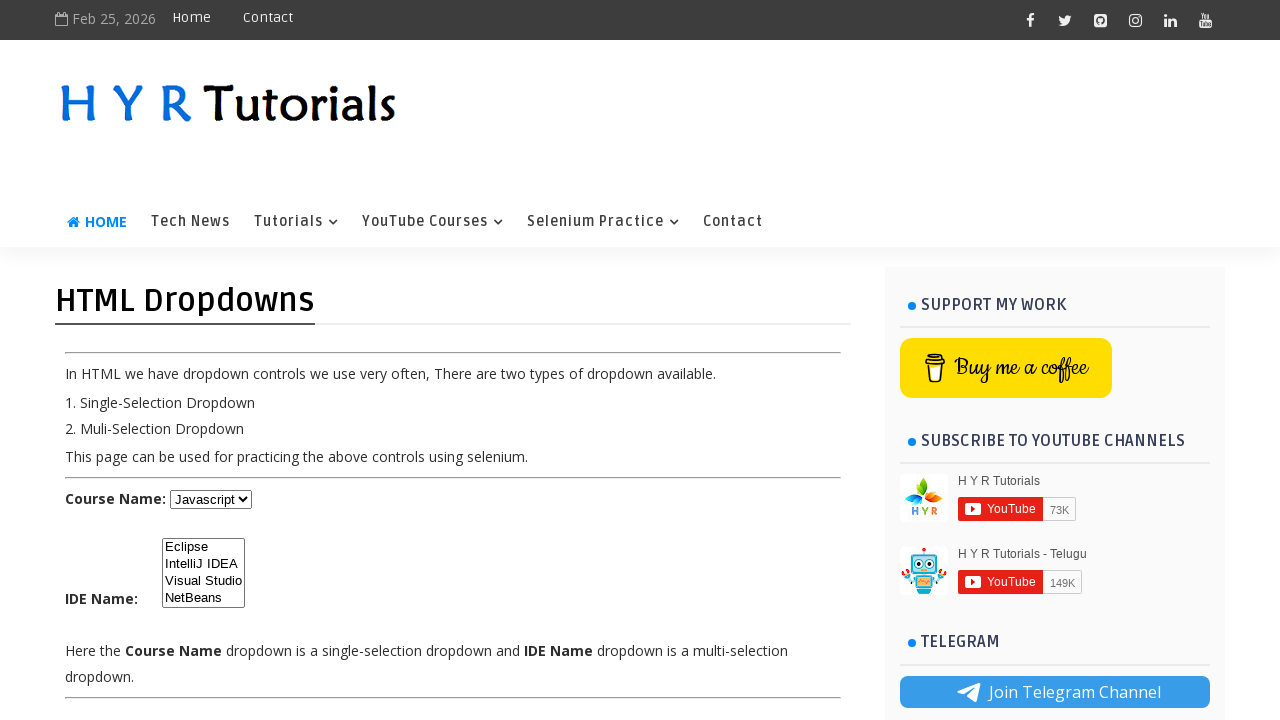

Retrieved all dropdown option text contents
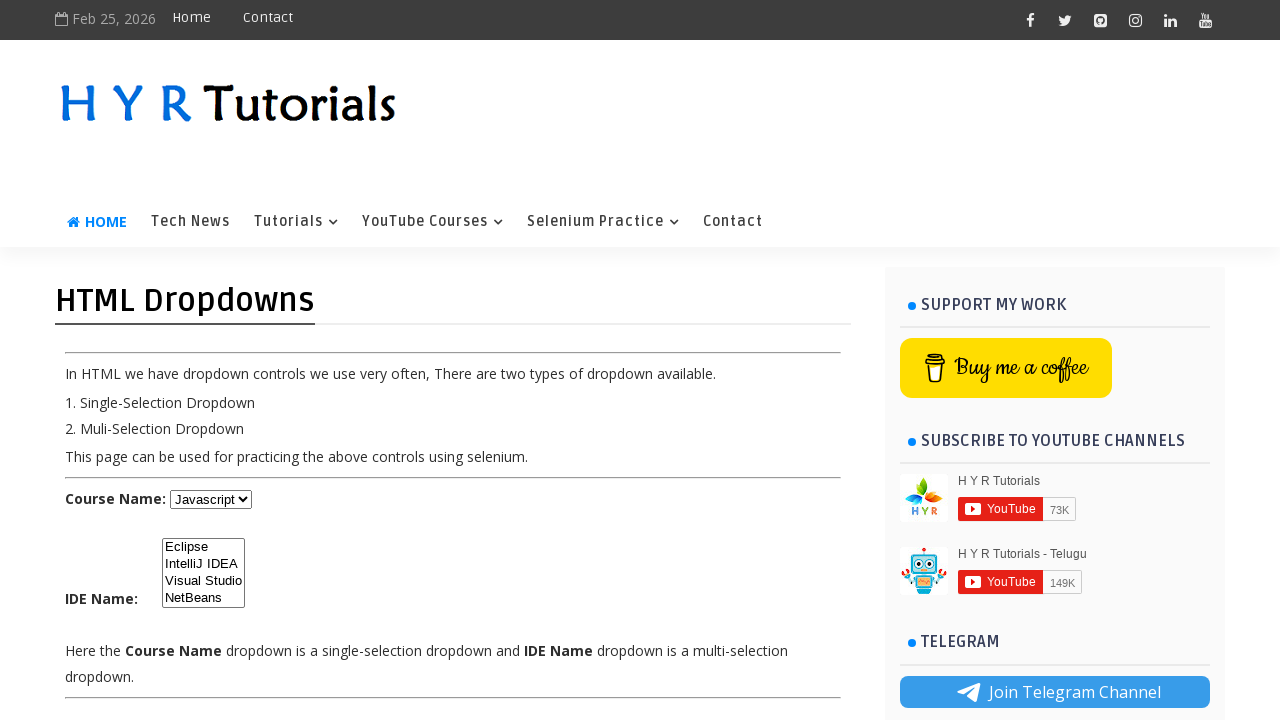

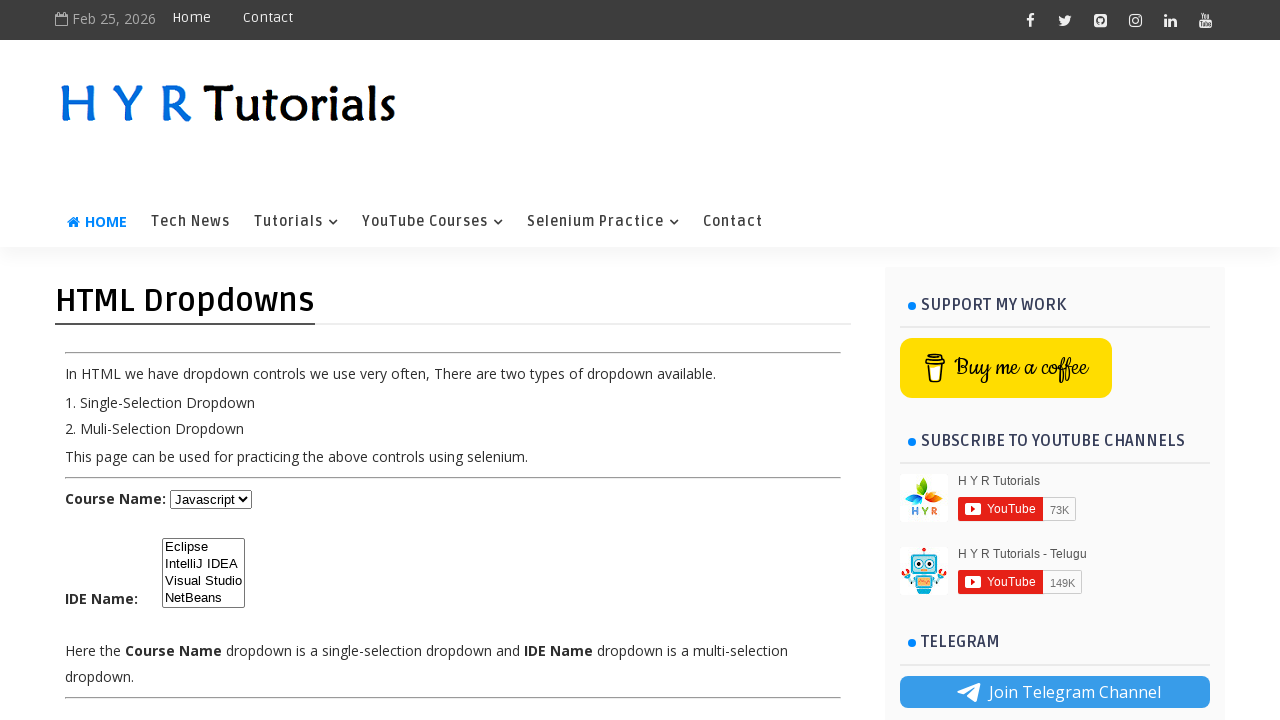